Tests that the experimental dev place page for California loads with the related places callout showing "Places in California".

Starting URL: https://datacommons.org/place/geoId/06?force_dev_places=true

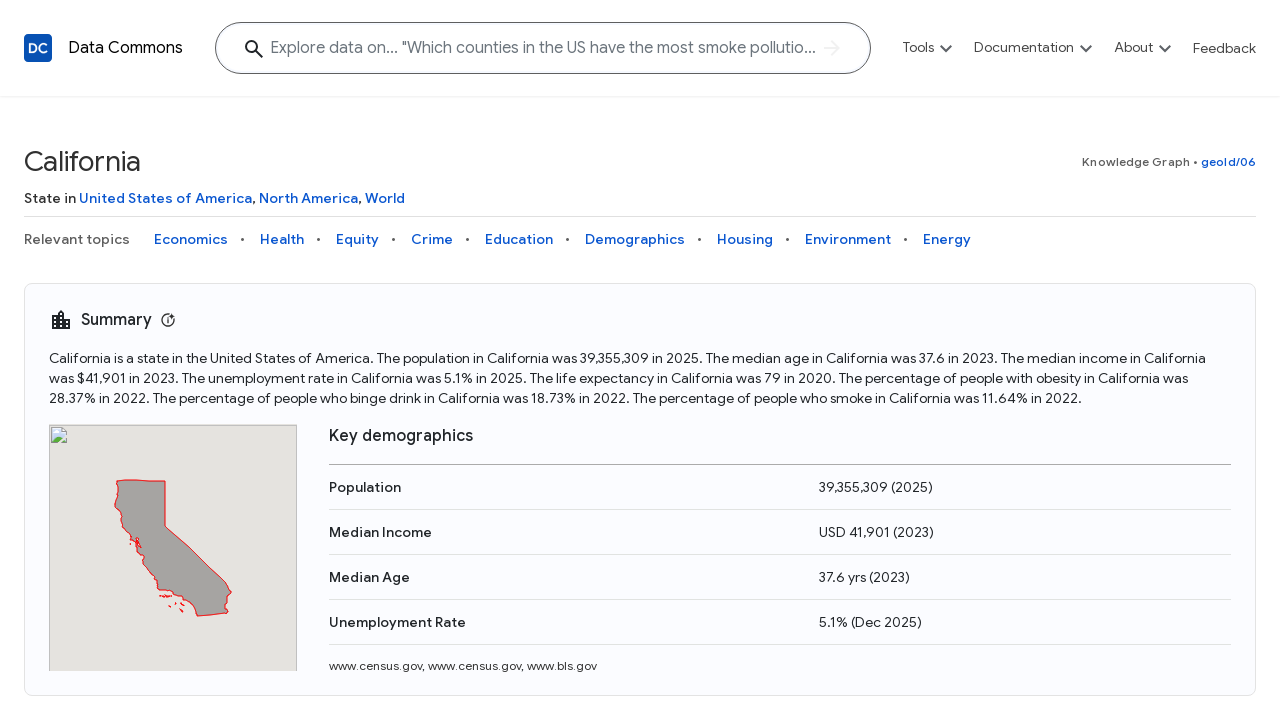

Waited for related places callout to load
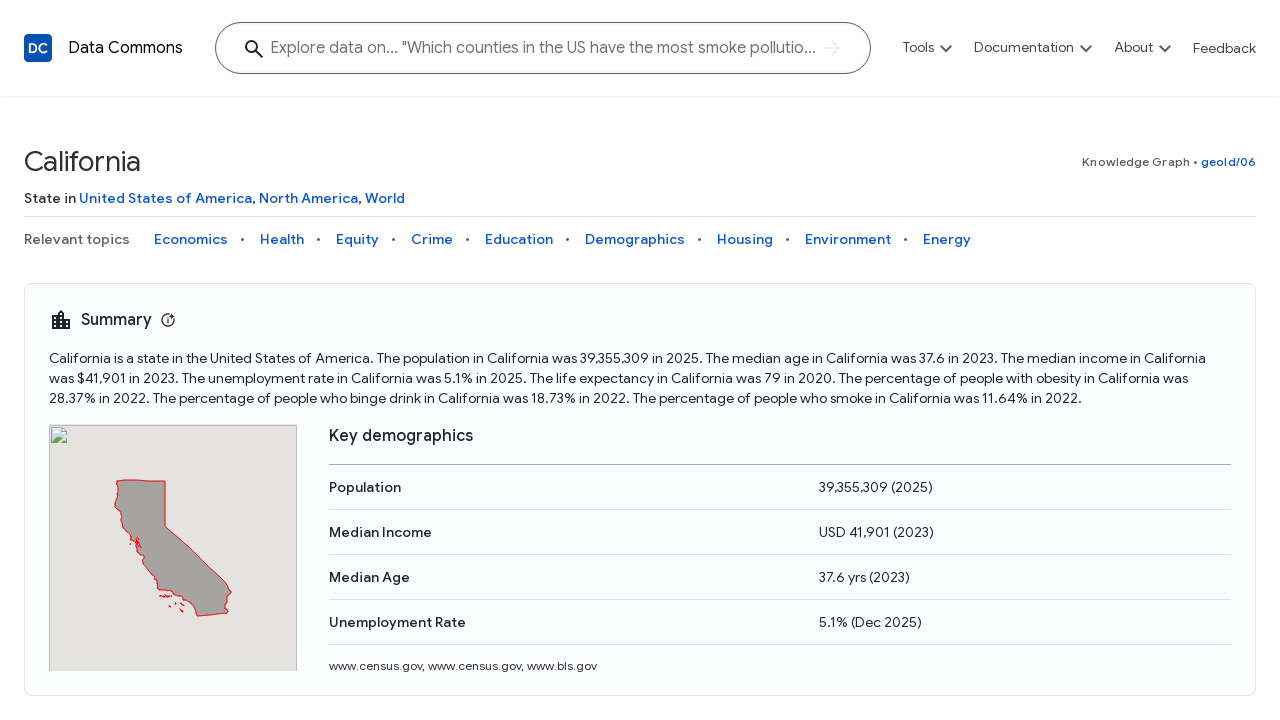

Verified that related places callout displays 'Places in California'
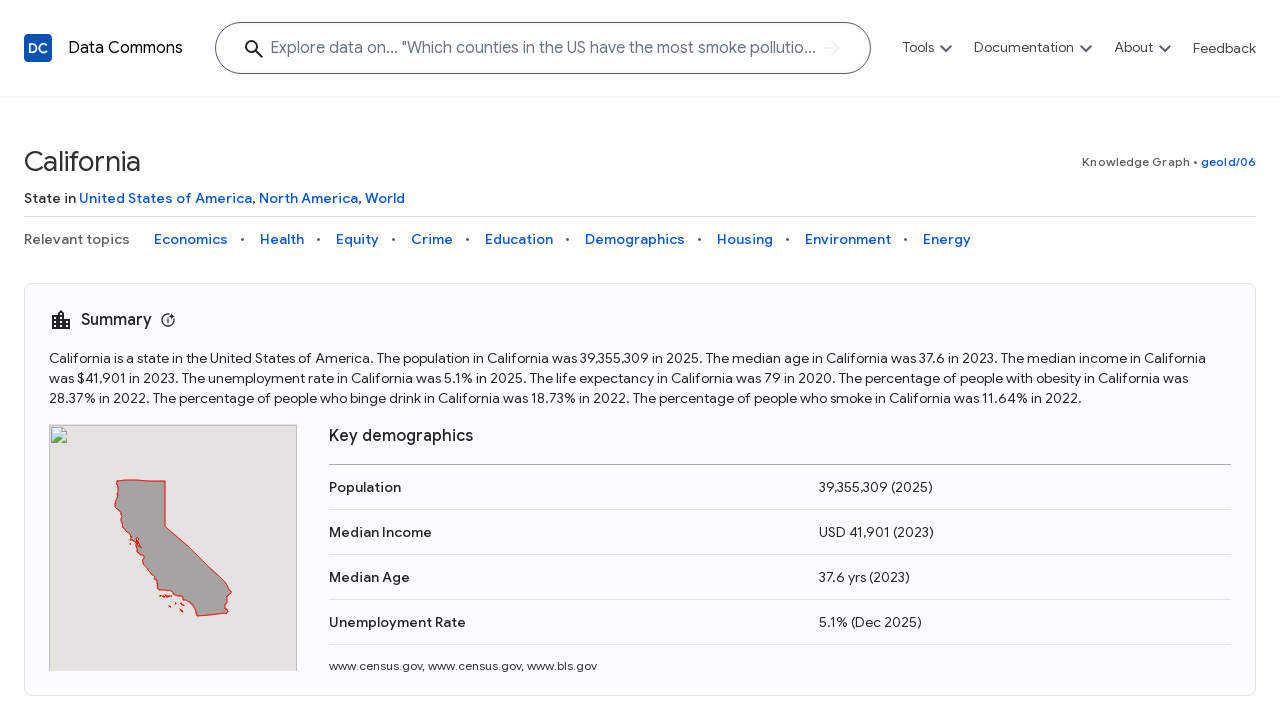

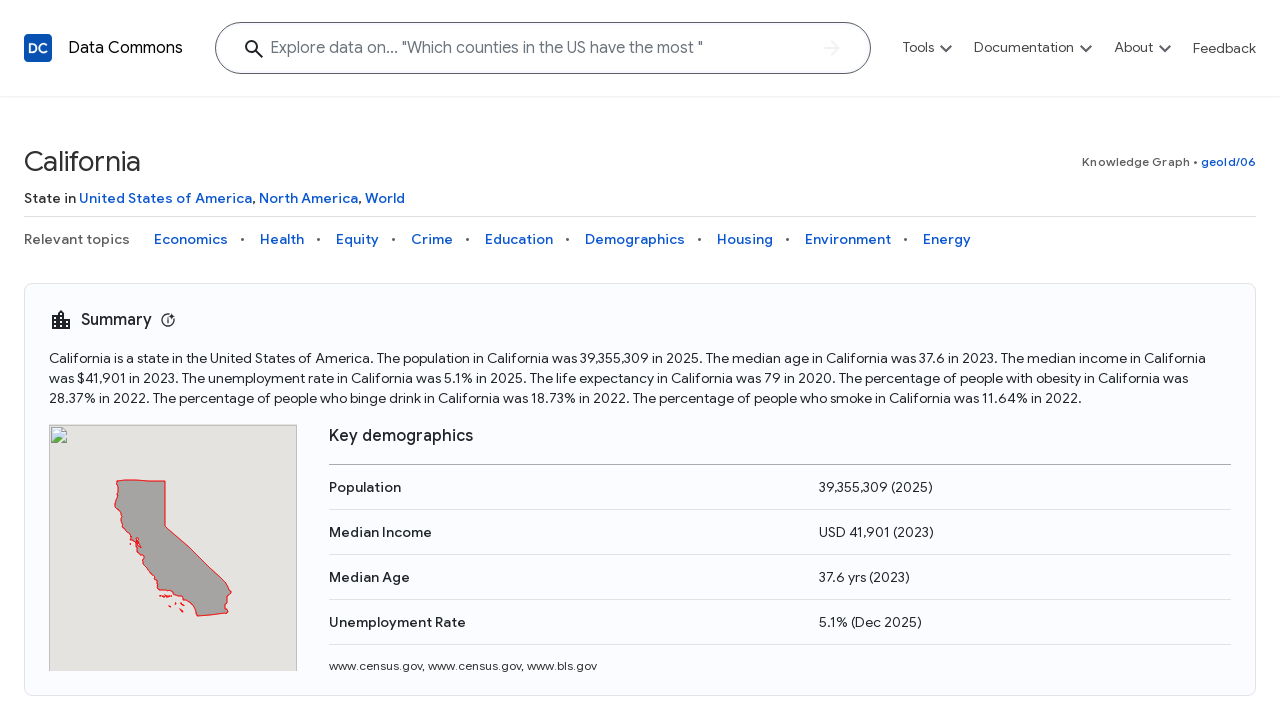